Tests vehicle loan calculation on Ziraat Bank website by navigating through loan options, selecting vehicle loan package, entering loan amount and term, then calculating the loan

Starting URL: https://www.ziraatbank.com.tr/tr/hesaplama-araclari/kredi-hesaplama/tuketici-kredisi

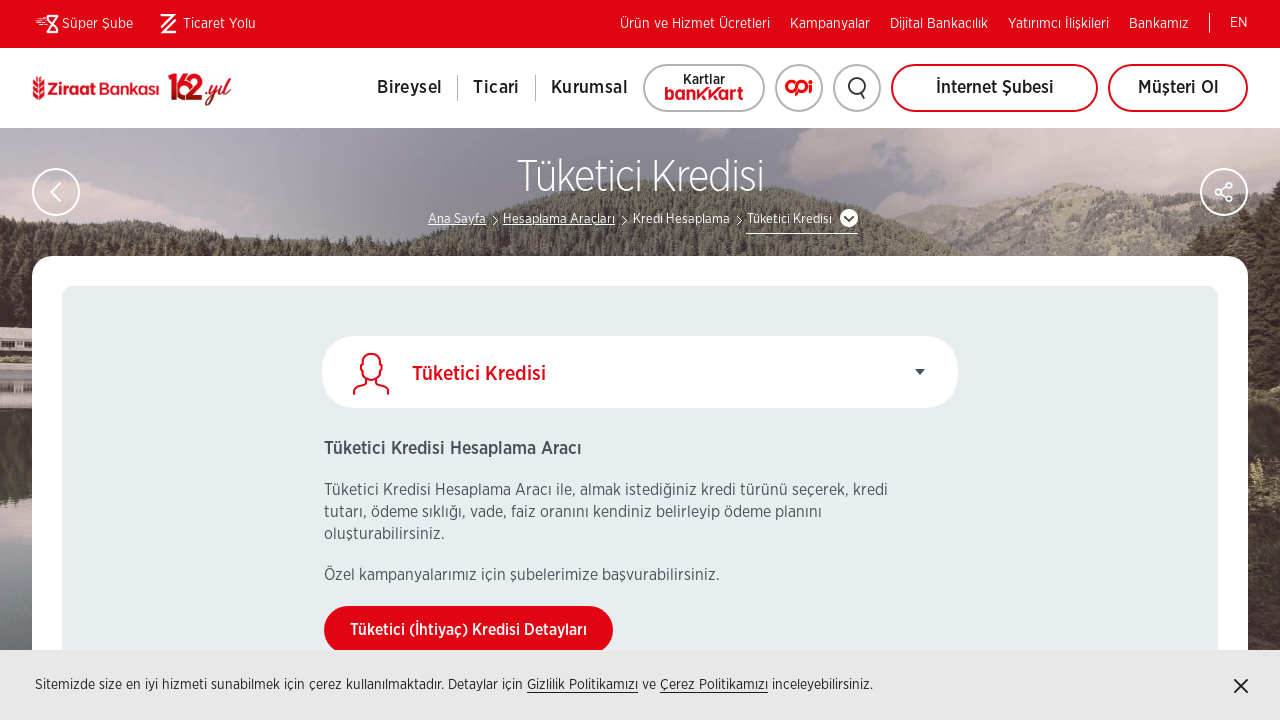

Scrolled down 200px on the page
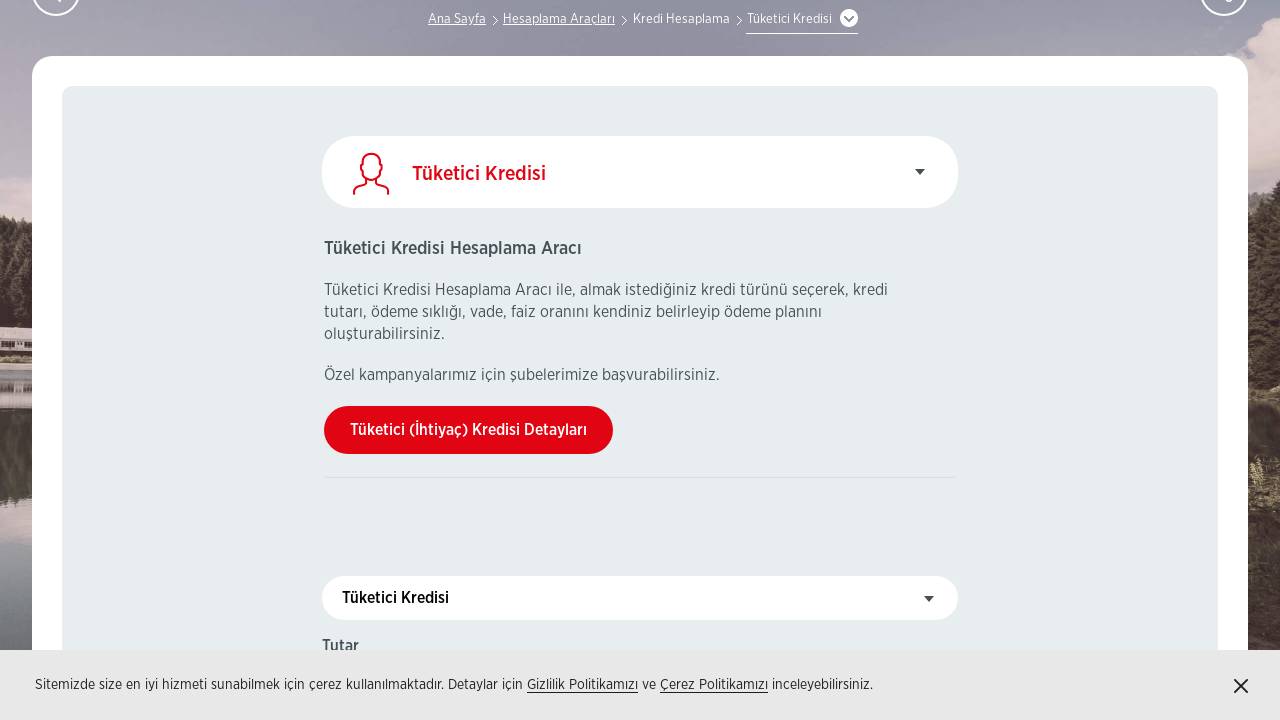

Clicked on consumer loan element at (640, 174) on //*[@id="ctl00_PlaceHolderMain_ctl04__ControlWrapper_RichHtmlField"]/div[1]/a
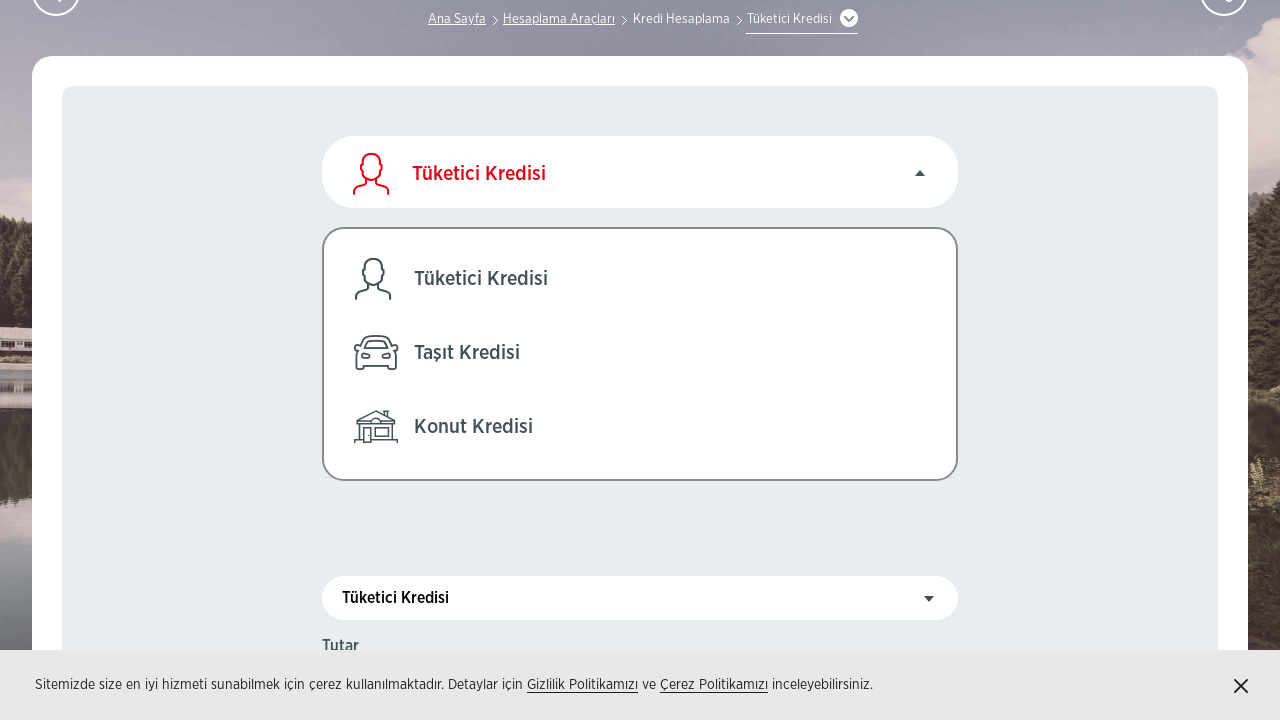

Clicked on vehicle loan option at (384, 353) on xpath=//div[@class='list active']//i[@class='icon-tasit']
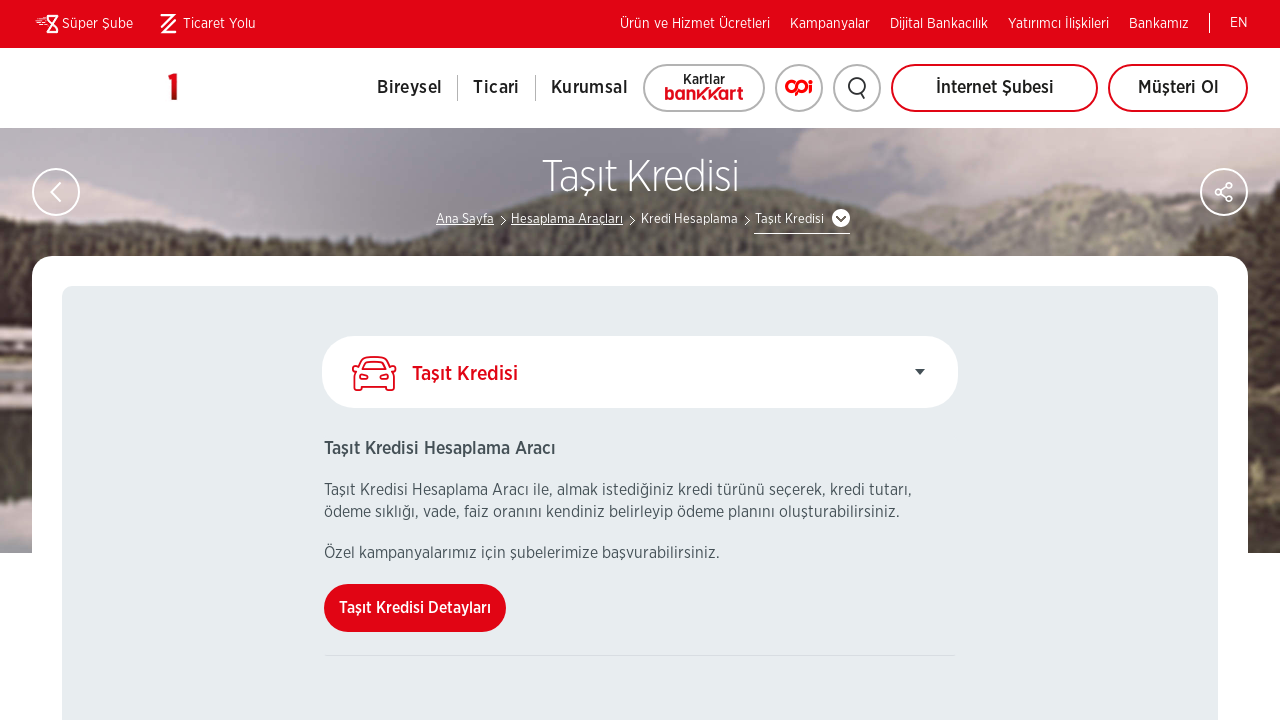

Scrolled down 400px to reach loan form
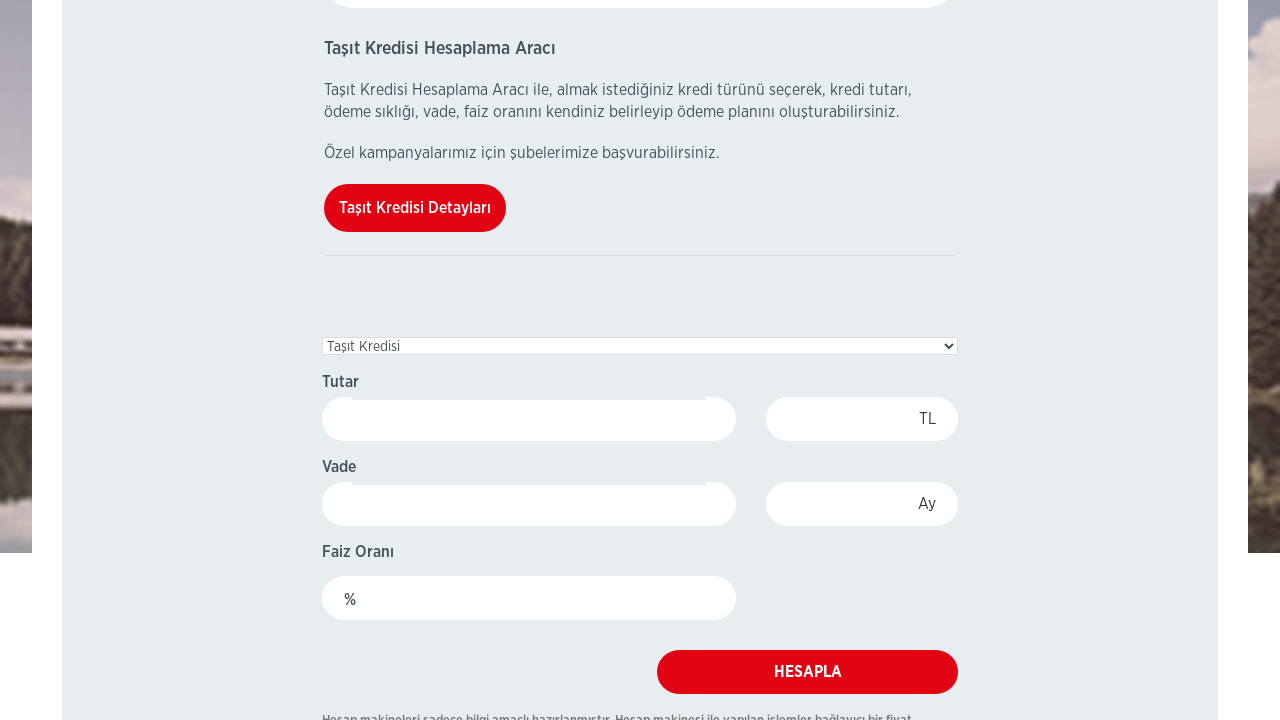

Clicked on vehicle loan package dropdown at (640, 346) on xpath=//div[@class='form-item select-box col-xs-12']
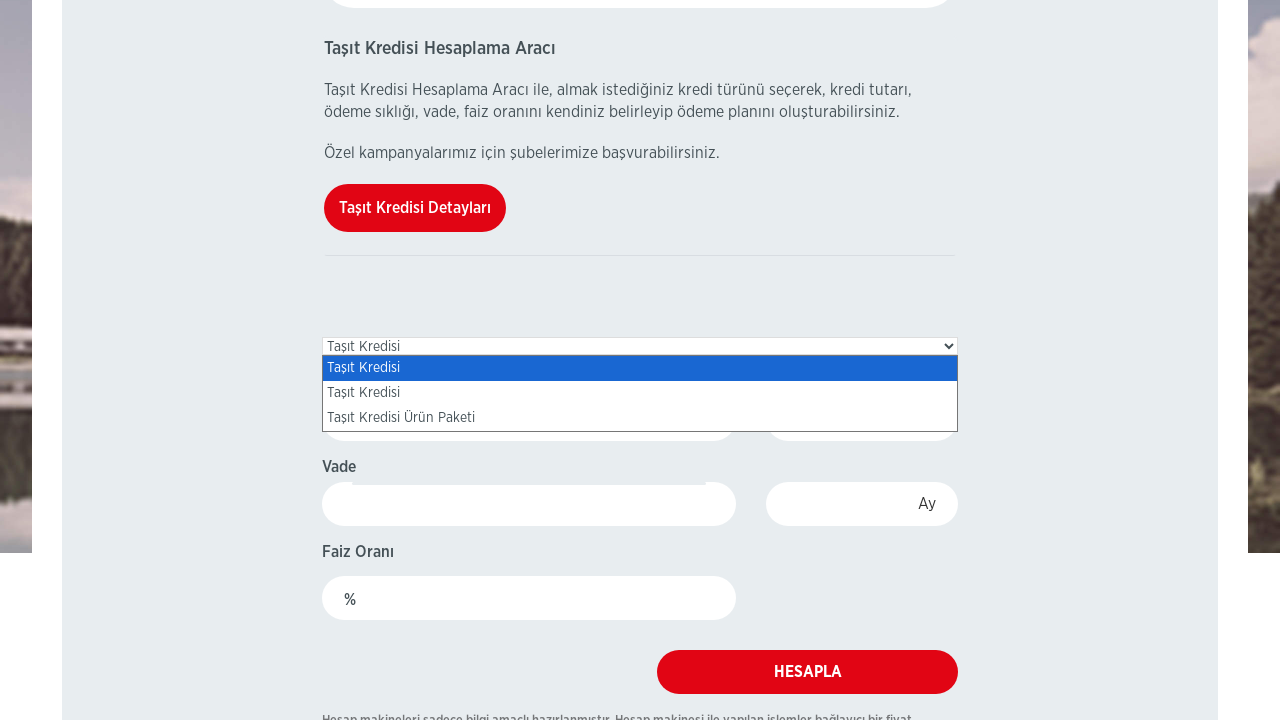

Selected 'Taşıt Kredisi Ürün Paketi' from dropdown on //div[@class='form-item select-box col-xs-12']//select
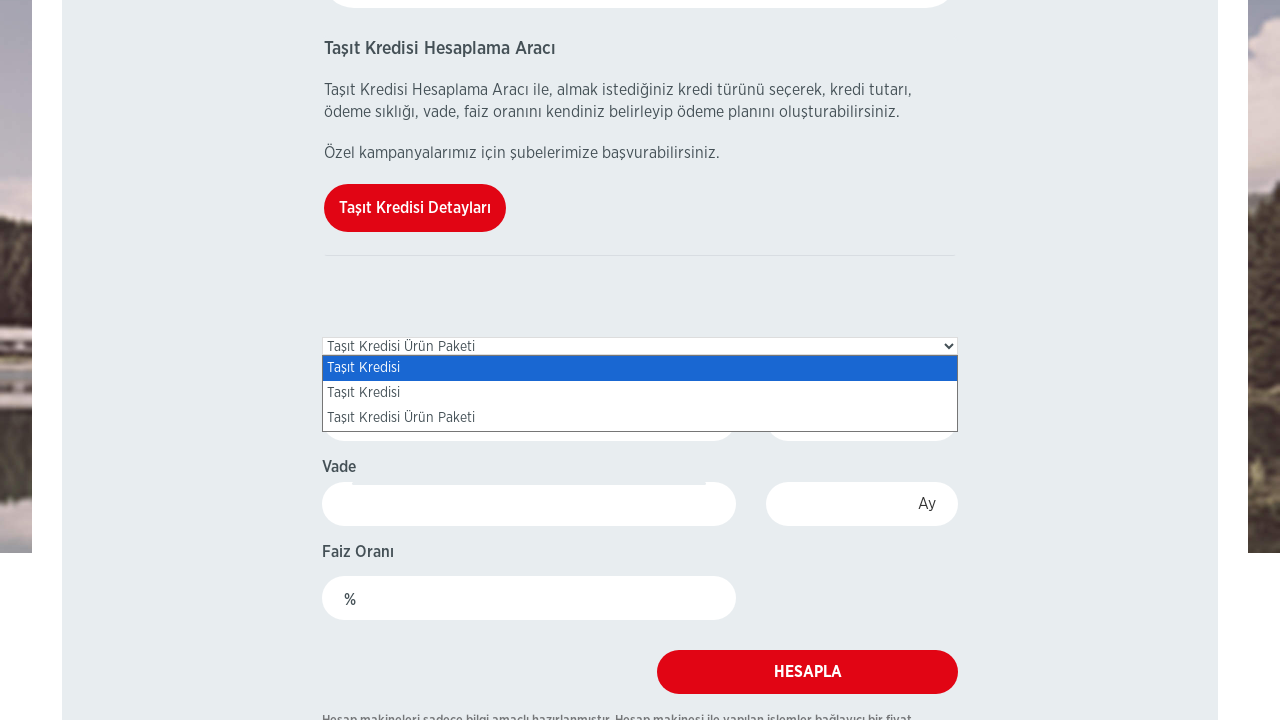

Closed vehicle loan package dropdown at (640, 359) on xpath=//div[@class='form-item select-box col-xs-12']
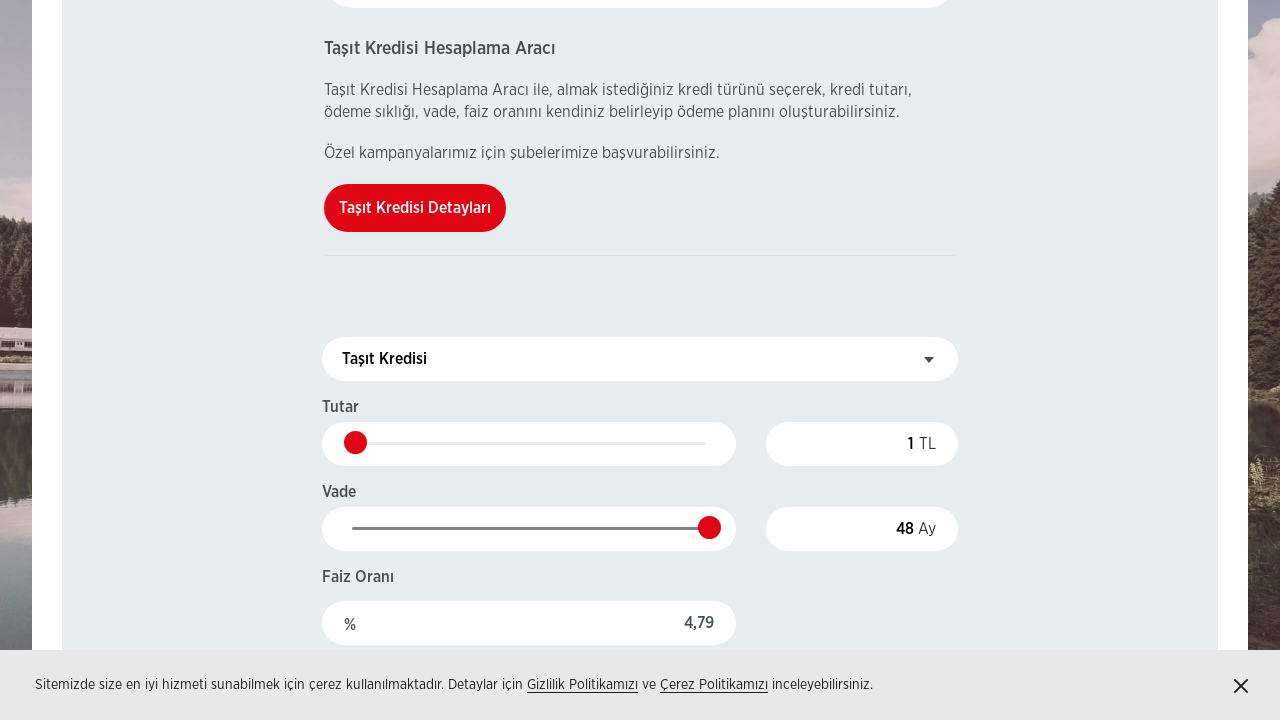

Entered loan amount of 100000 on #calc-tutar
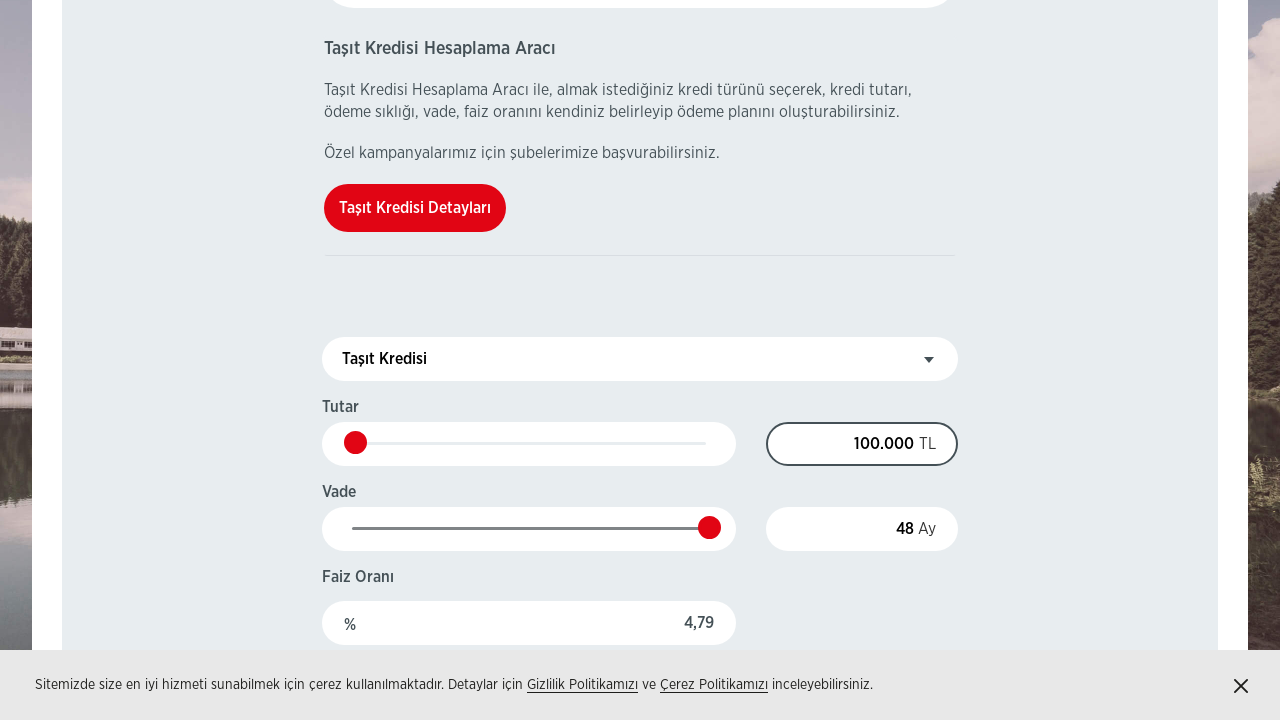

Entered loan term of 24 months on #calc-vade
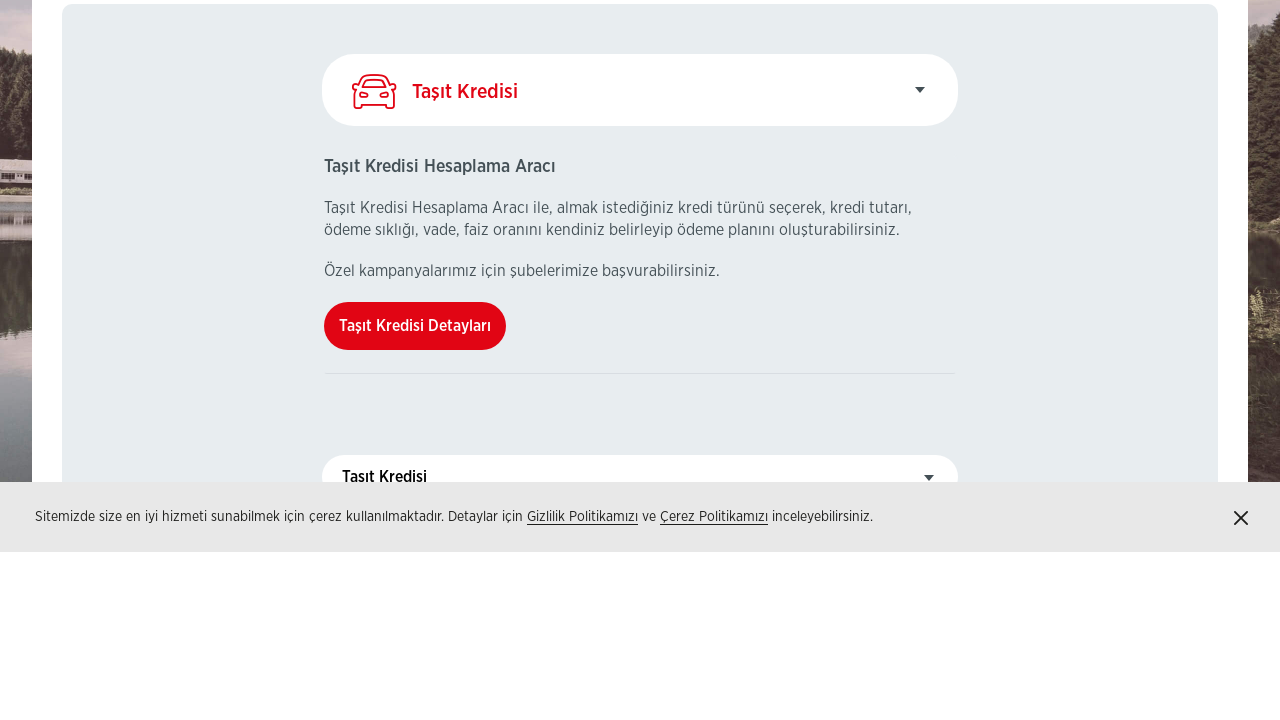

Clicked calculate button to compute loan details at (808, 360) on xpath=//a[@class='btn btn-red calculation-btn']
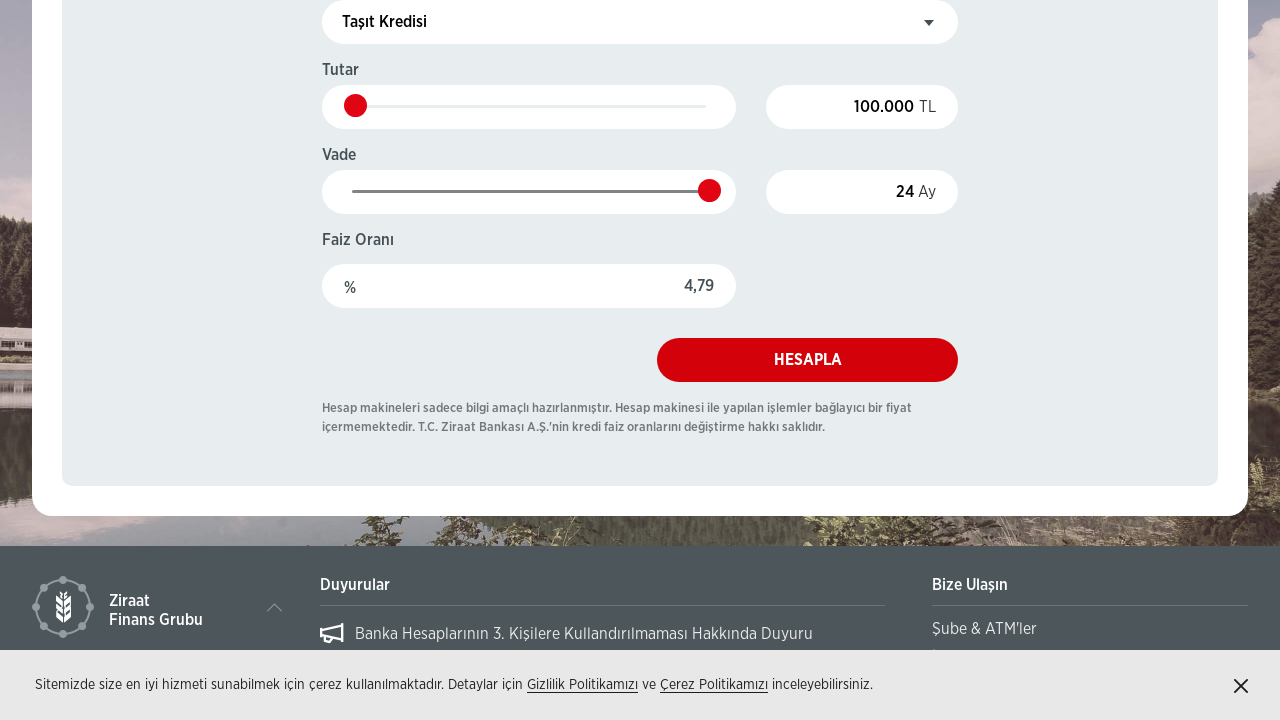

Waited 2 seconds for calculation results to load
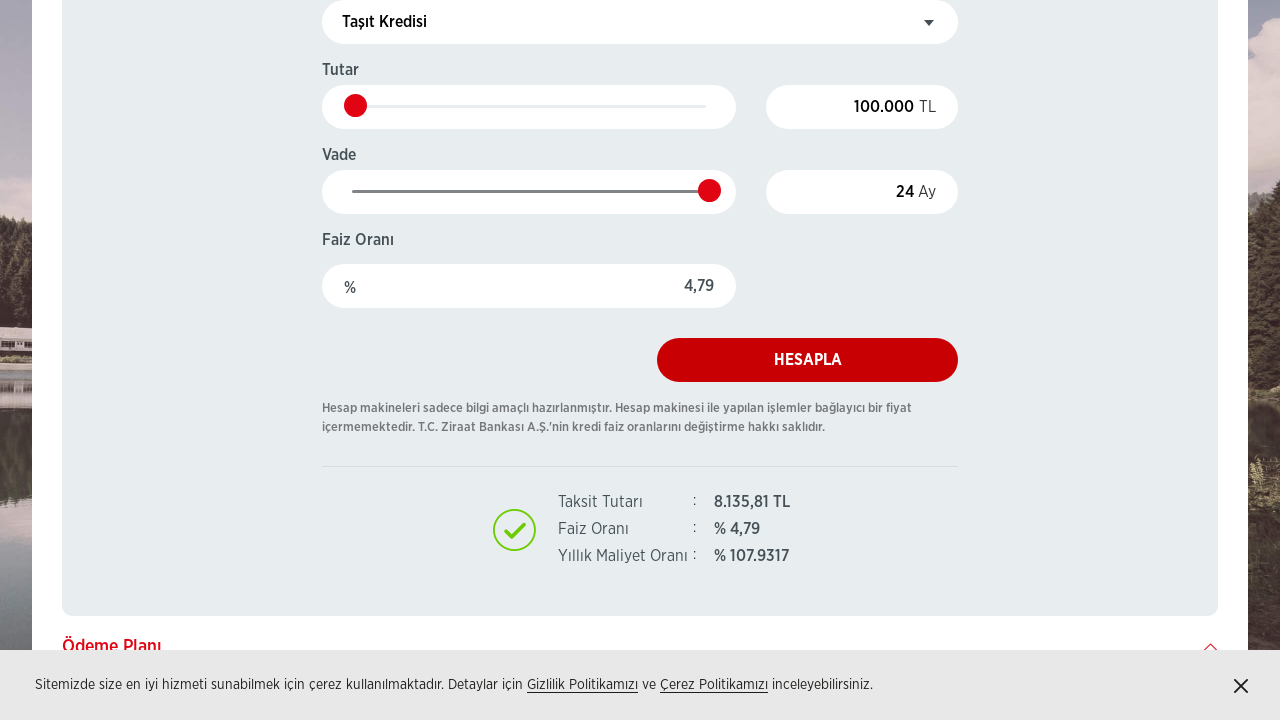

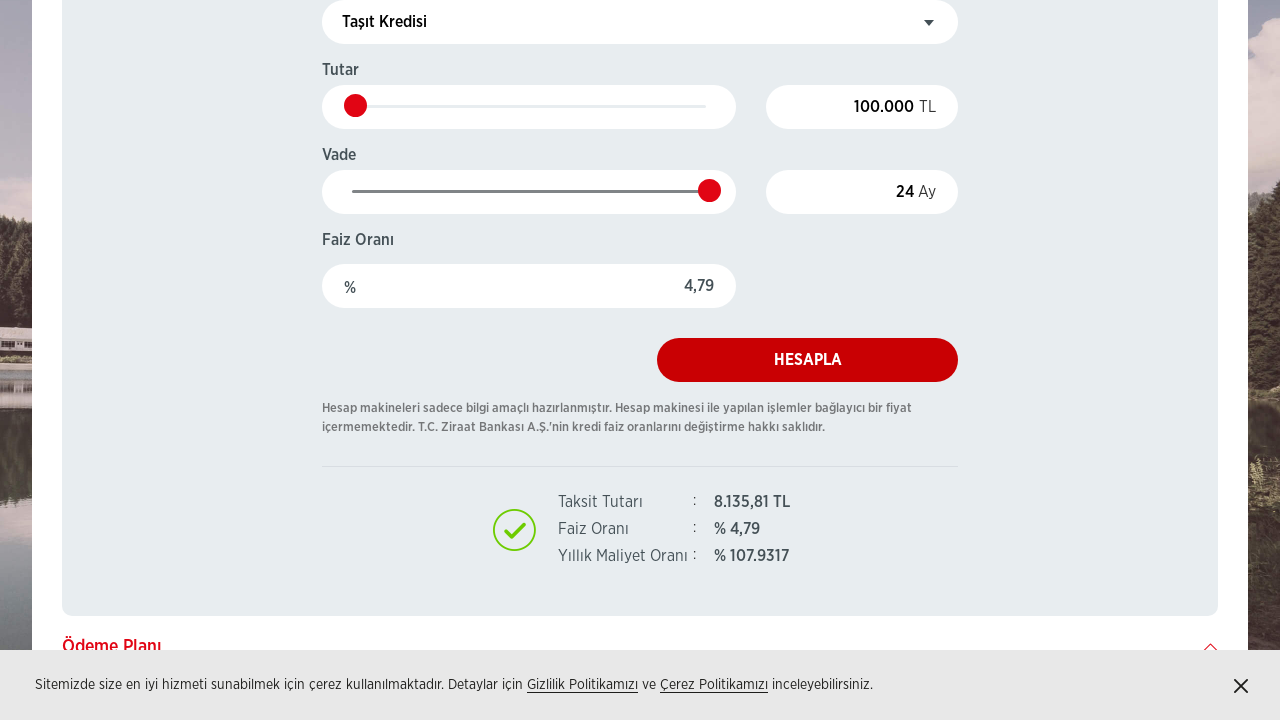